Tests window handling functionality by clicking a link that opens a new window, verifying content in both windows, and switching between them

Starting URL: https://the-internet.herokuapp.com/windows

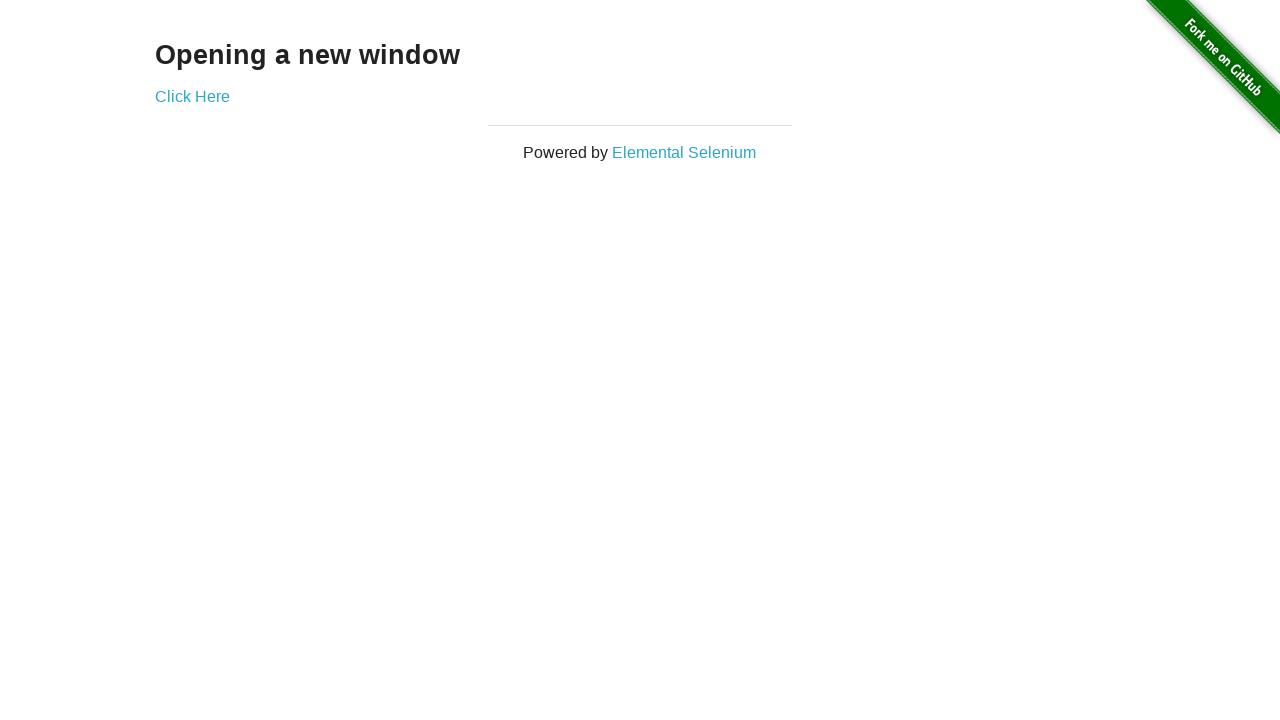

Located h3 element on main page
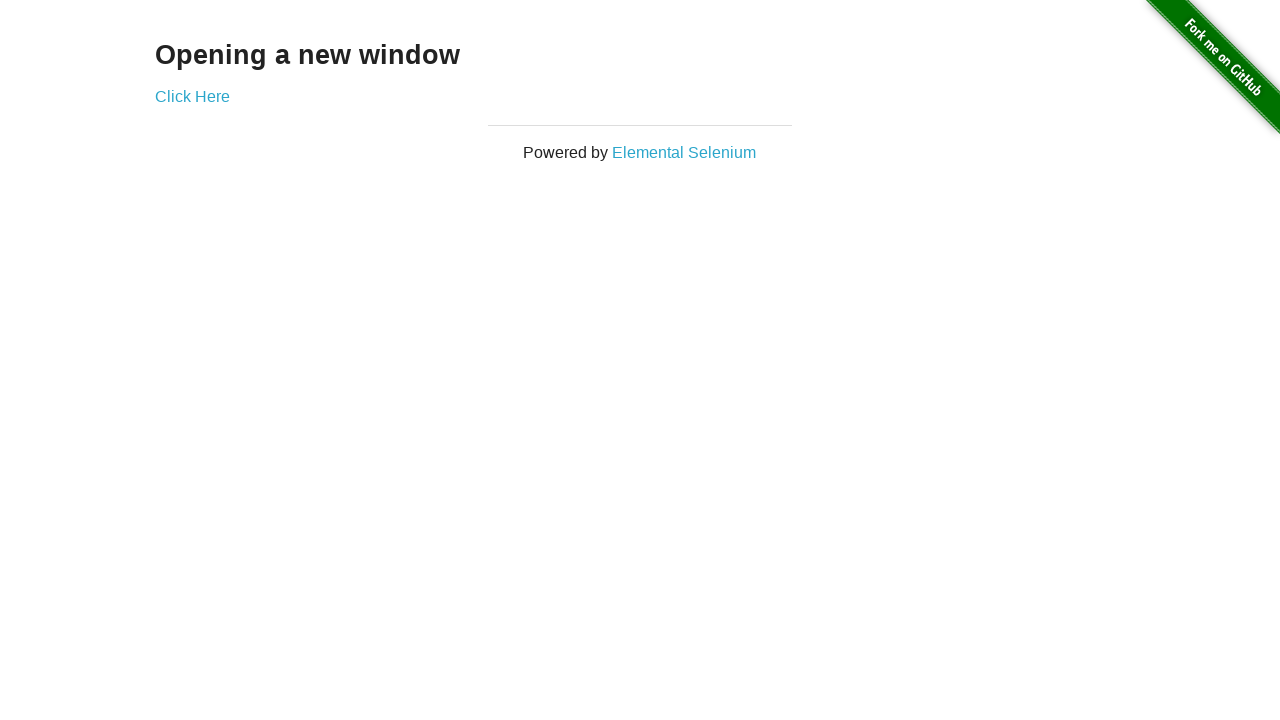

Verified main page heading text is 'Opening a new window'
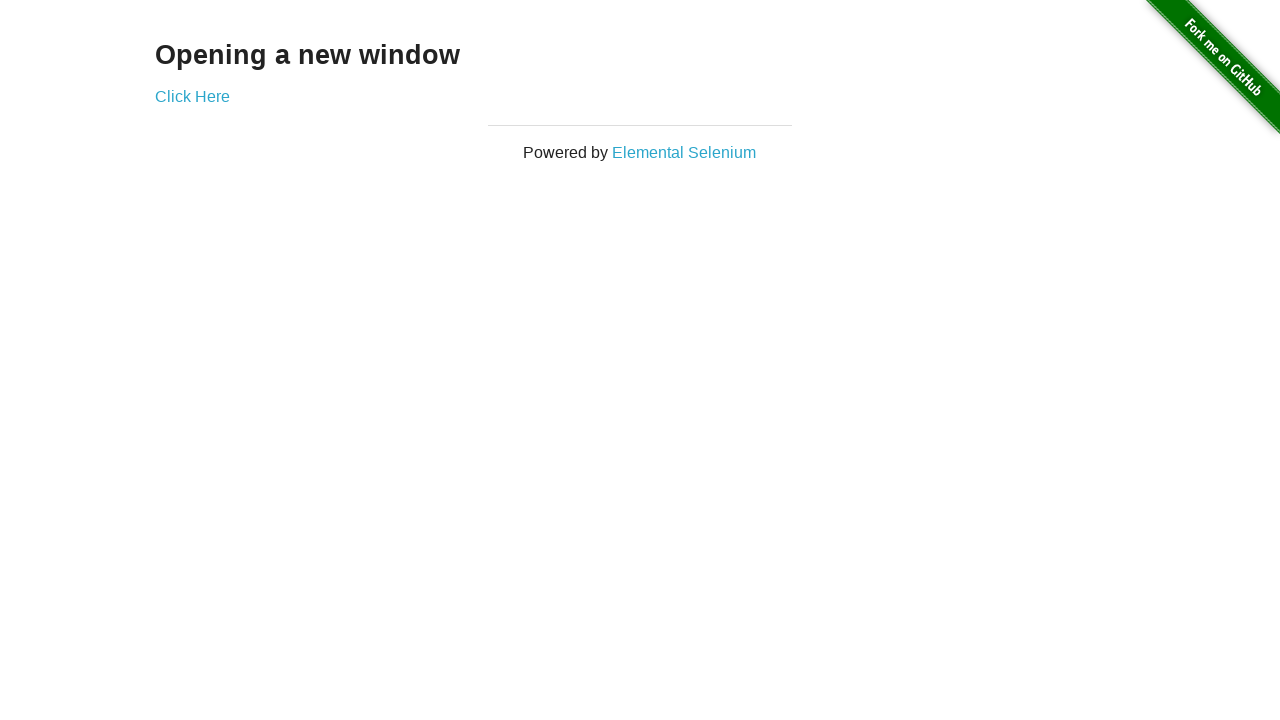

Verified main page title is 'The Internet'
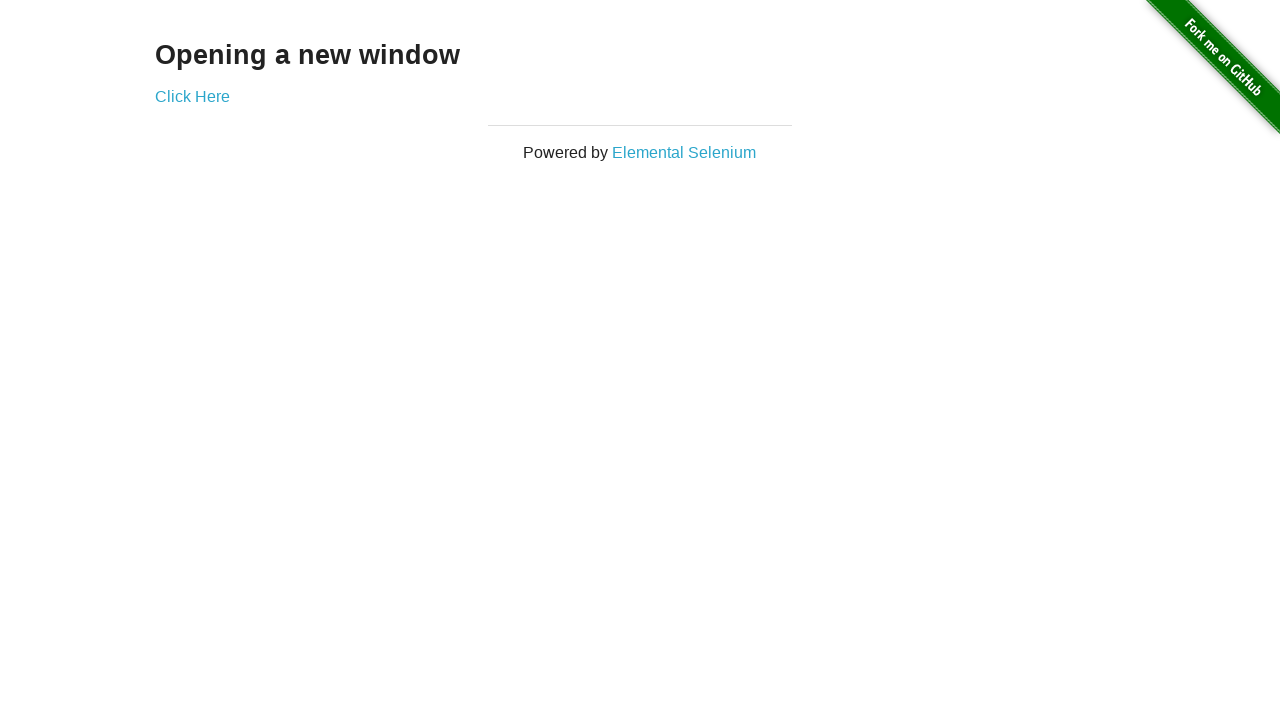

Clicked 'Click Here' link to open new window at (192, 96) on text=Click Here
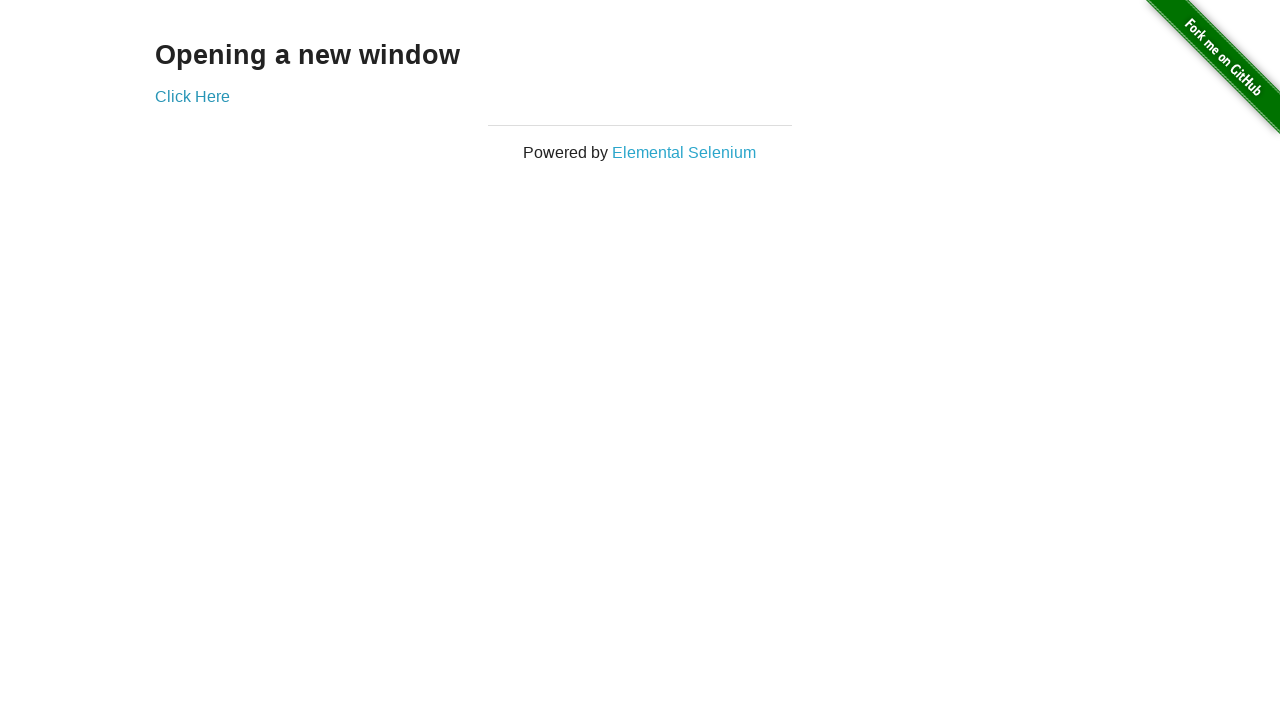

Verified new window title is 'New Window'
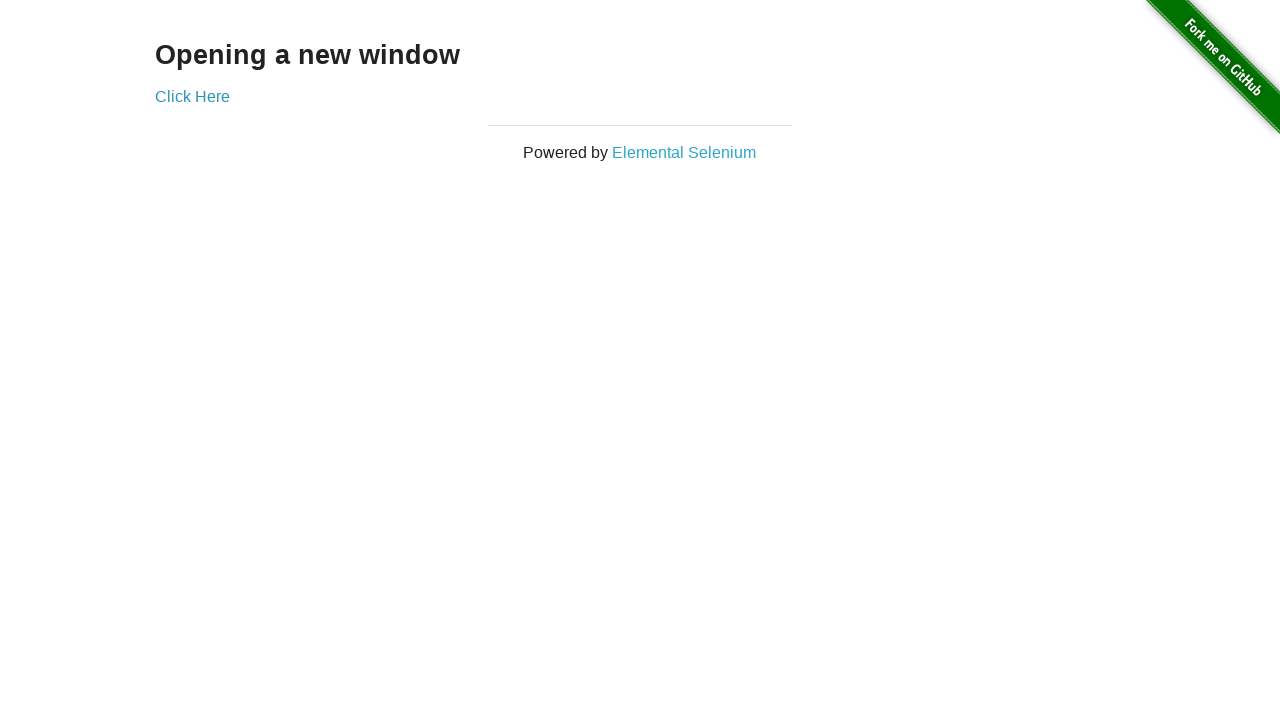

Located h3 element in new window
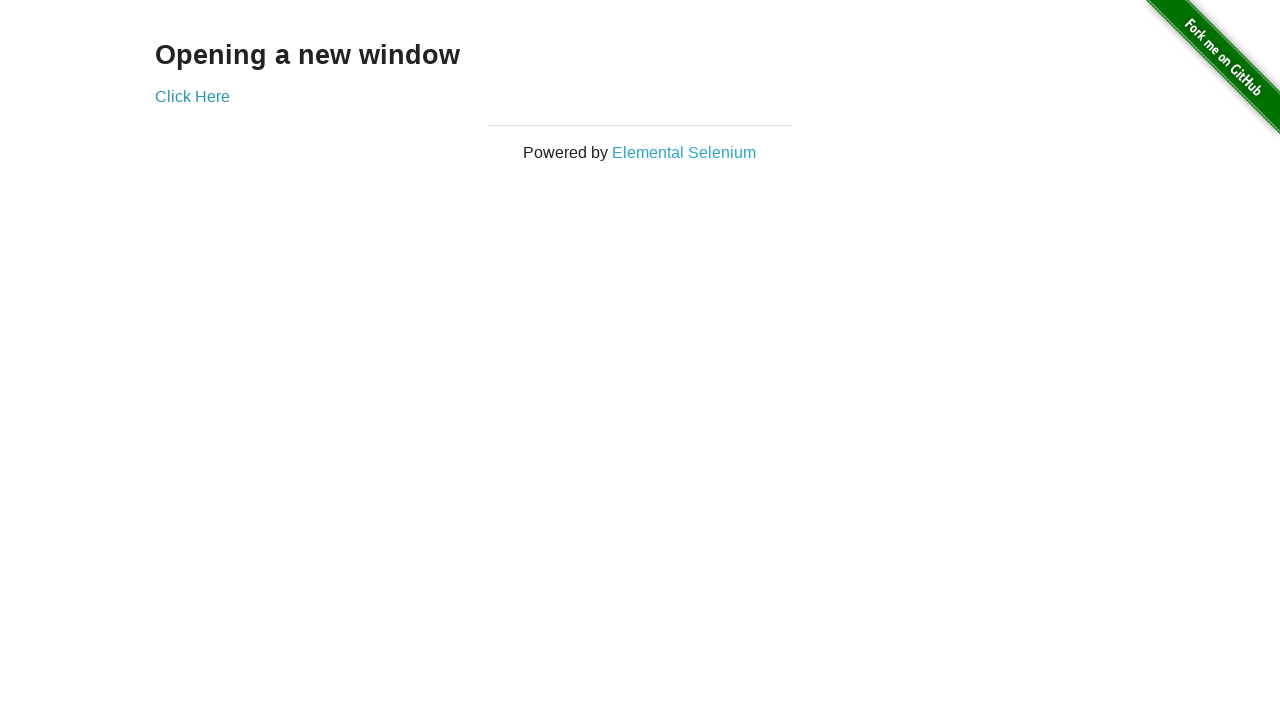

Verified new window heading text is 'New Window'
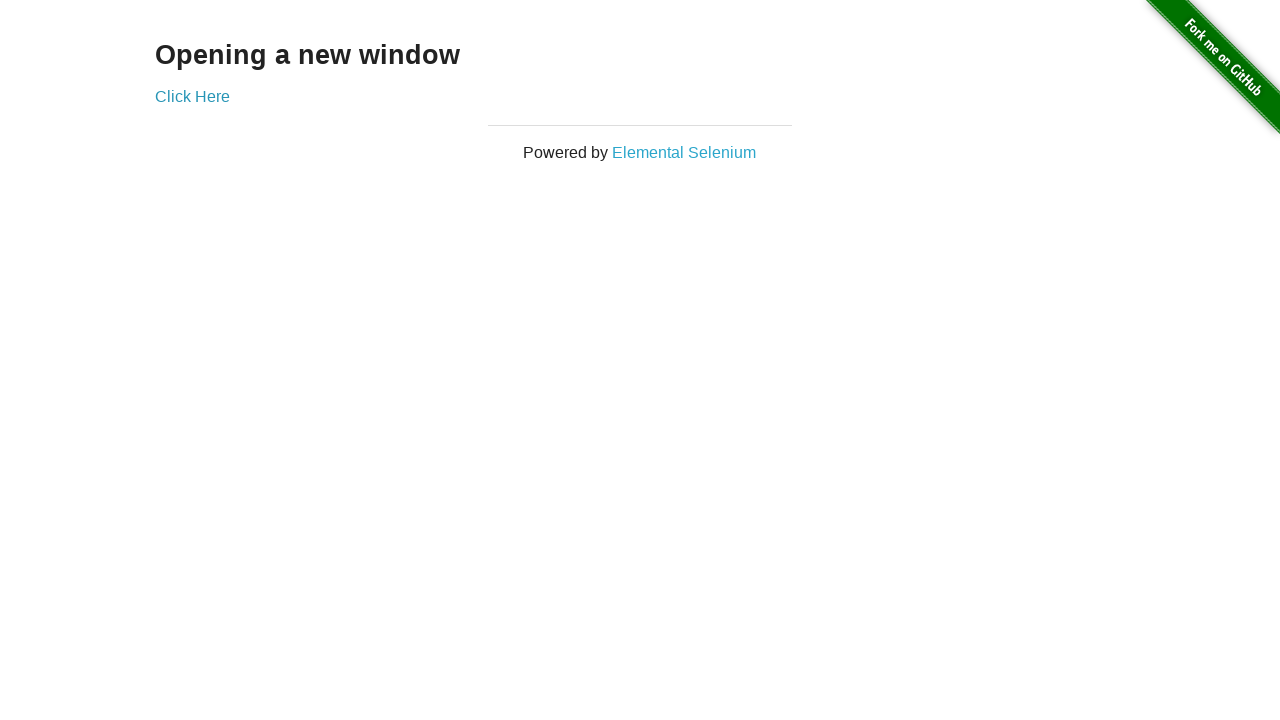

Switched back to original window
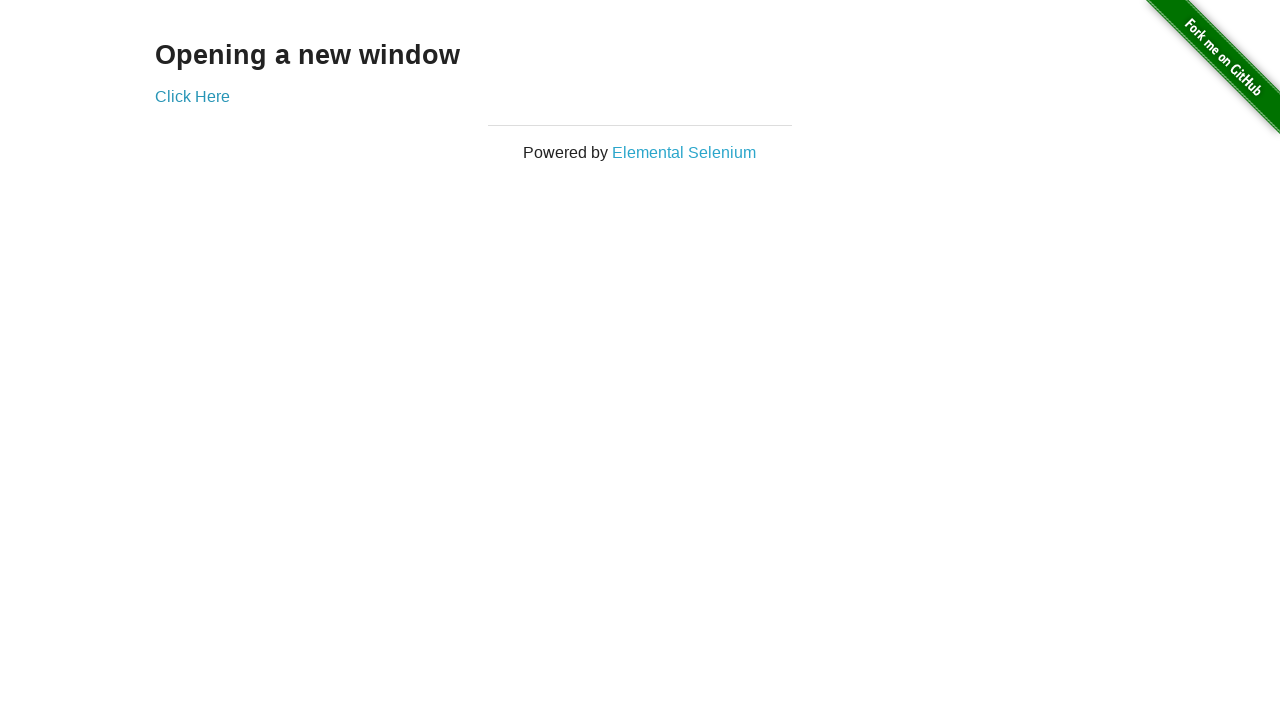

Verified original window title is 'The Internet'
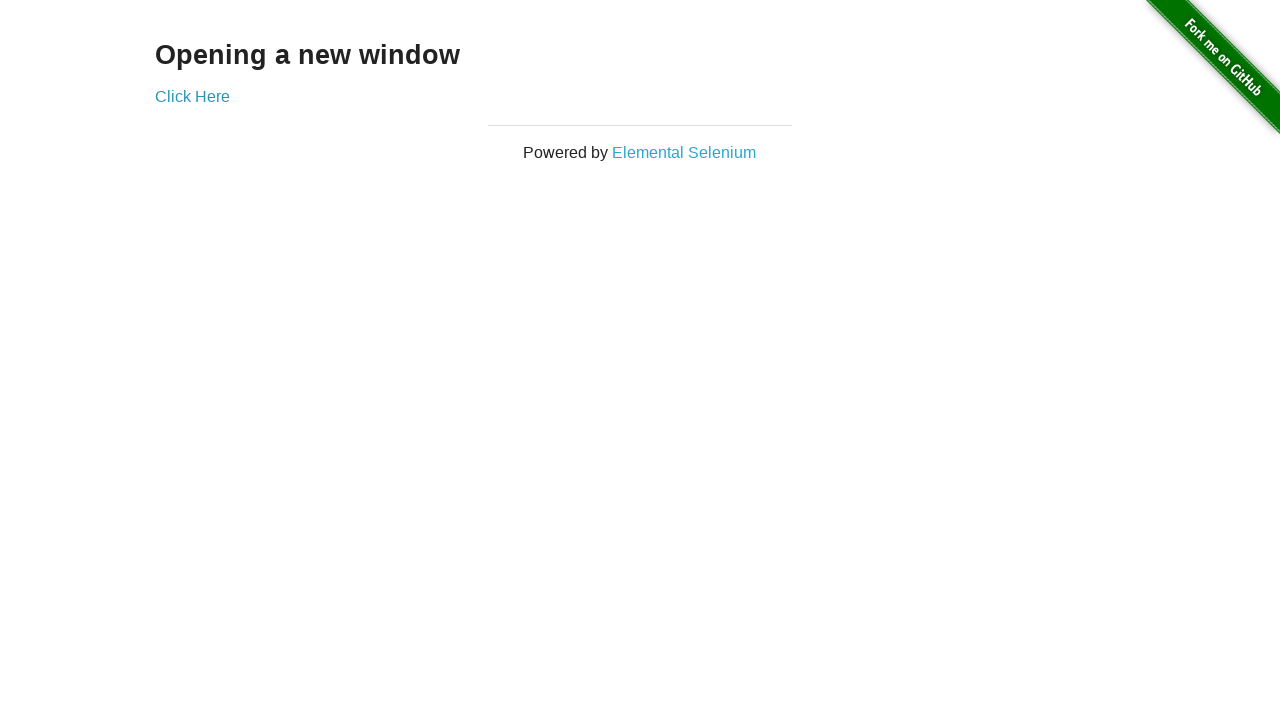

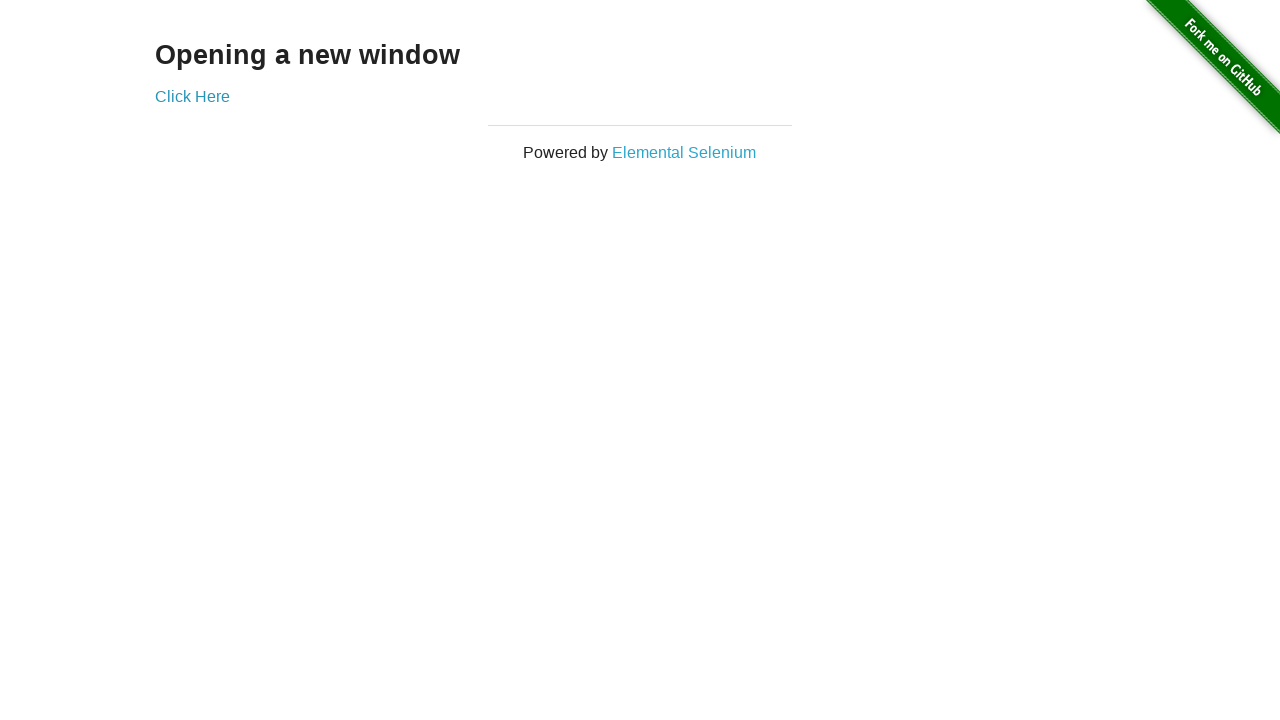